Tests dynamic loading with a shorter timeout - clicks start button and verifies "Hello World!" text appears after dynamic content loads.

Starting URL: https://automationfc.github.io/dynamic-loading/

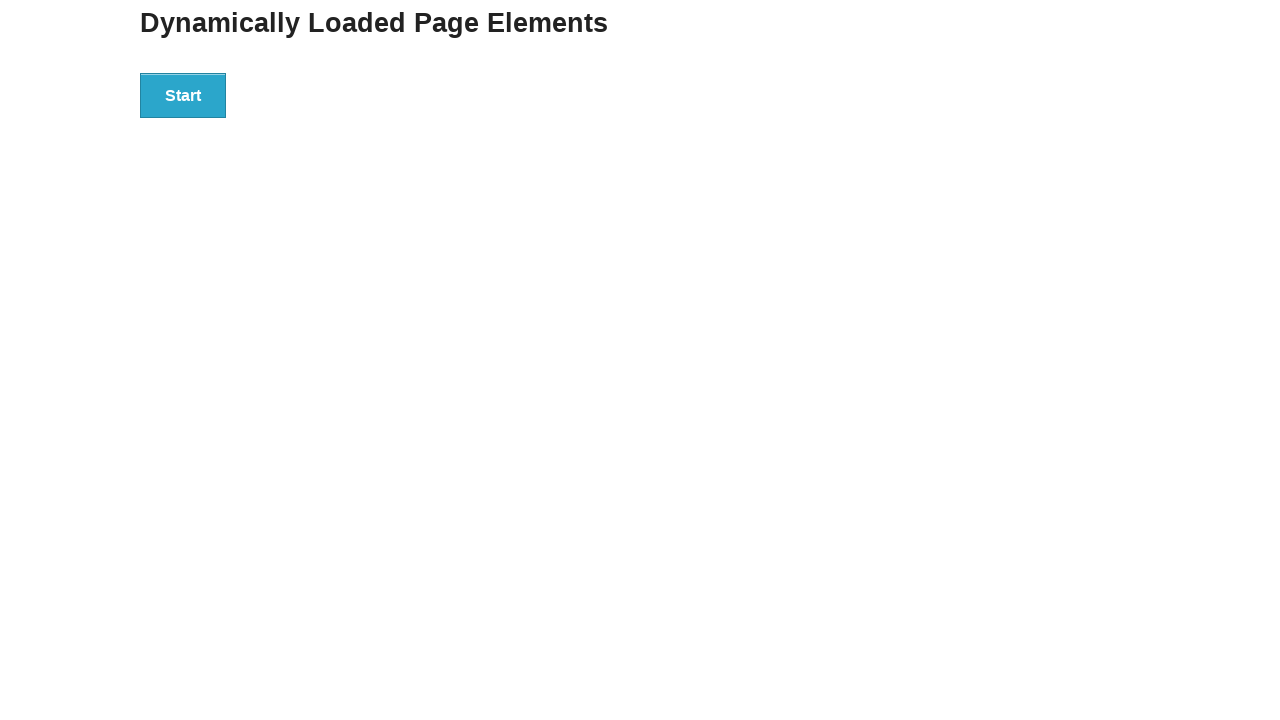

Navigated to dynamic loading test page
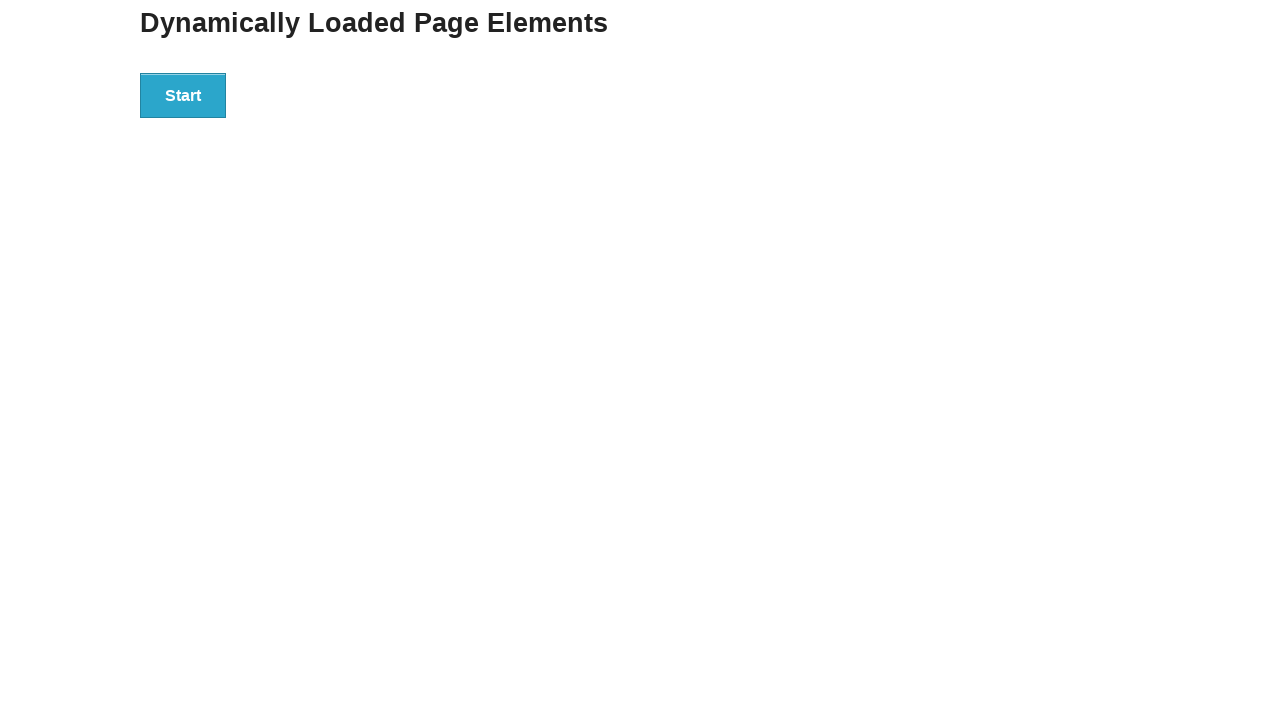

Clicked start button to trigger dynamic loading at (183, 95) on div#start > button
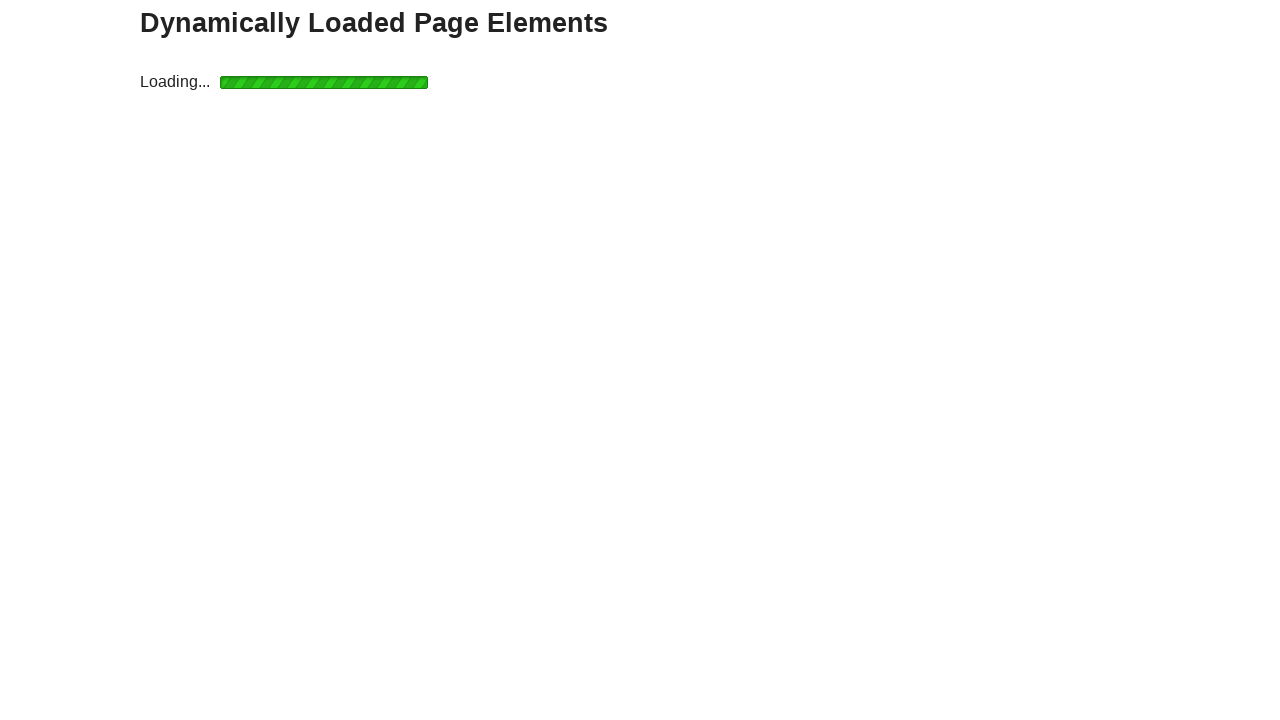

Waited for dynamically loaded content to appear
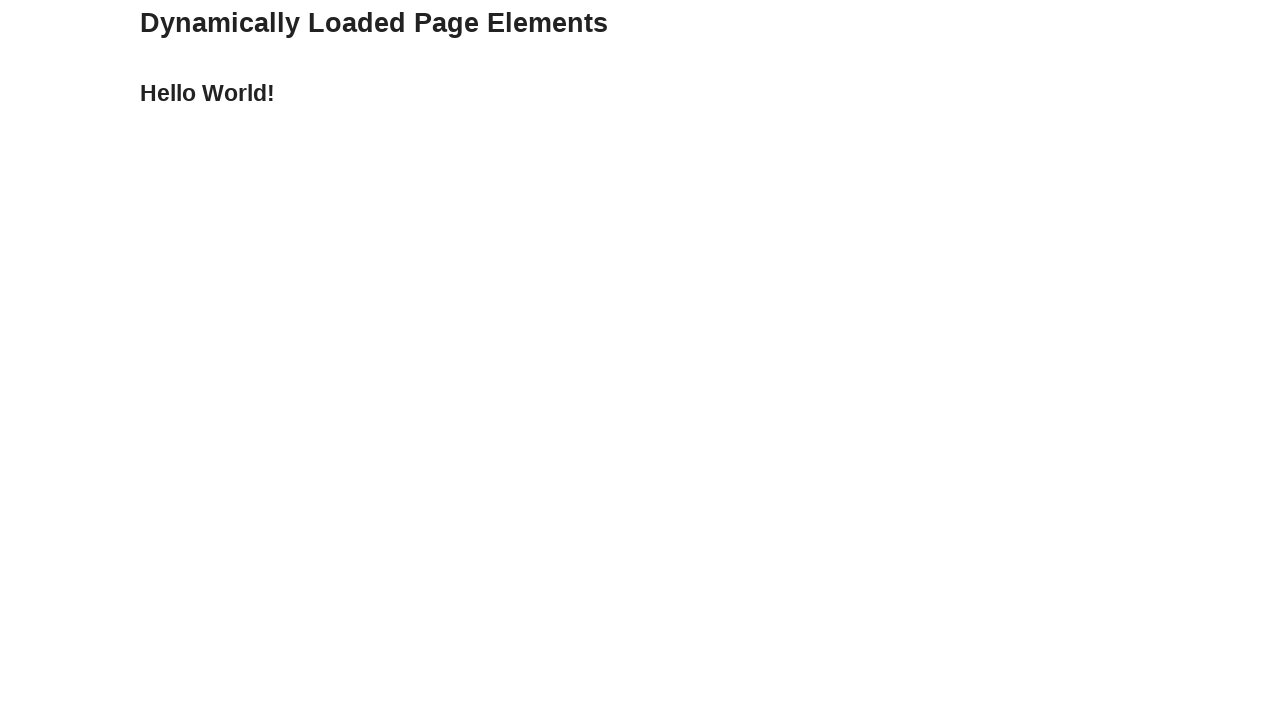

Verified that 'Hello World!' text is displayed
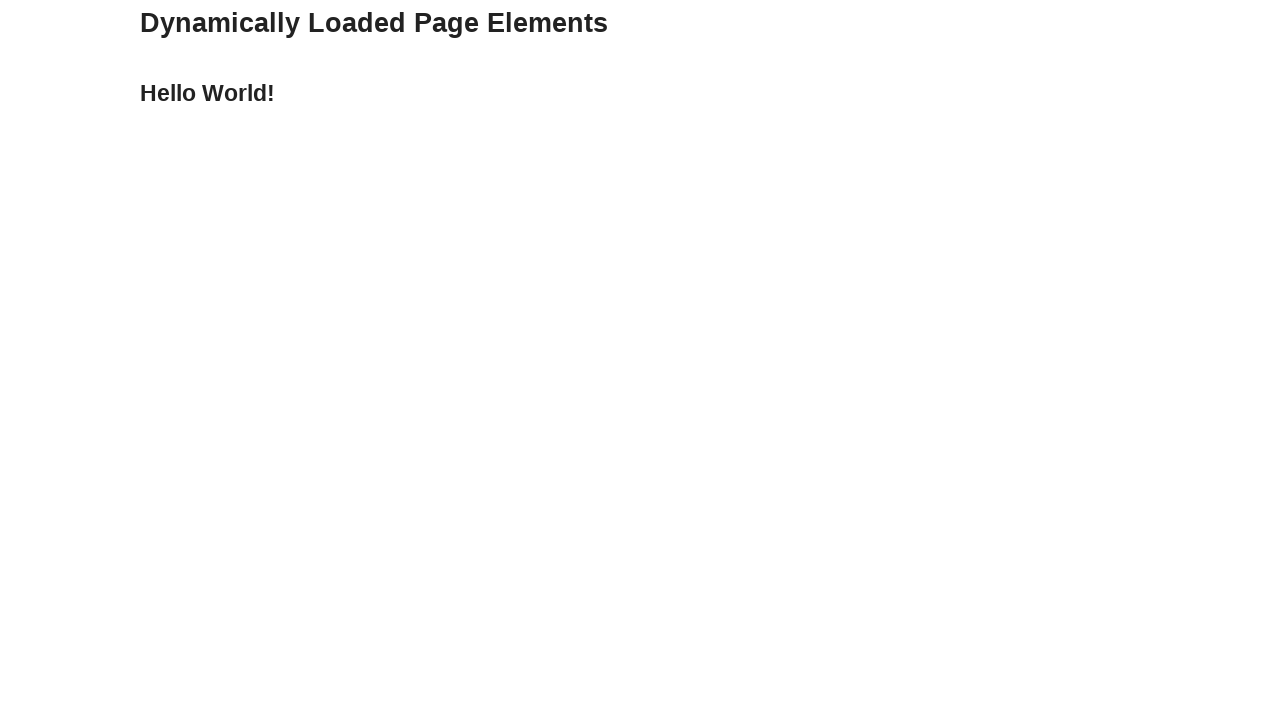

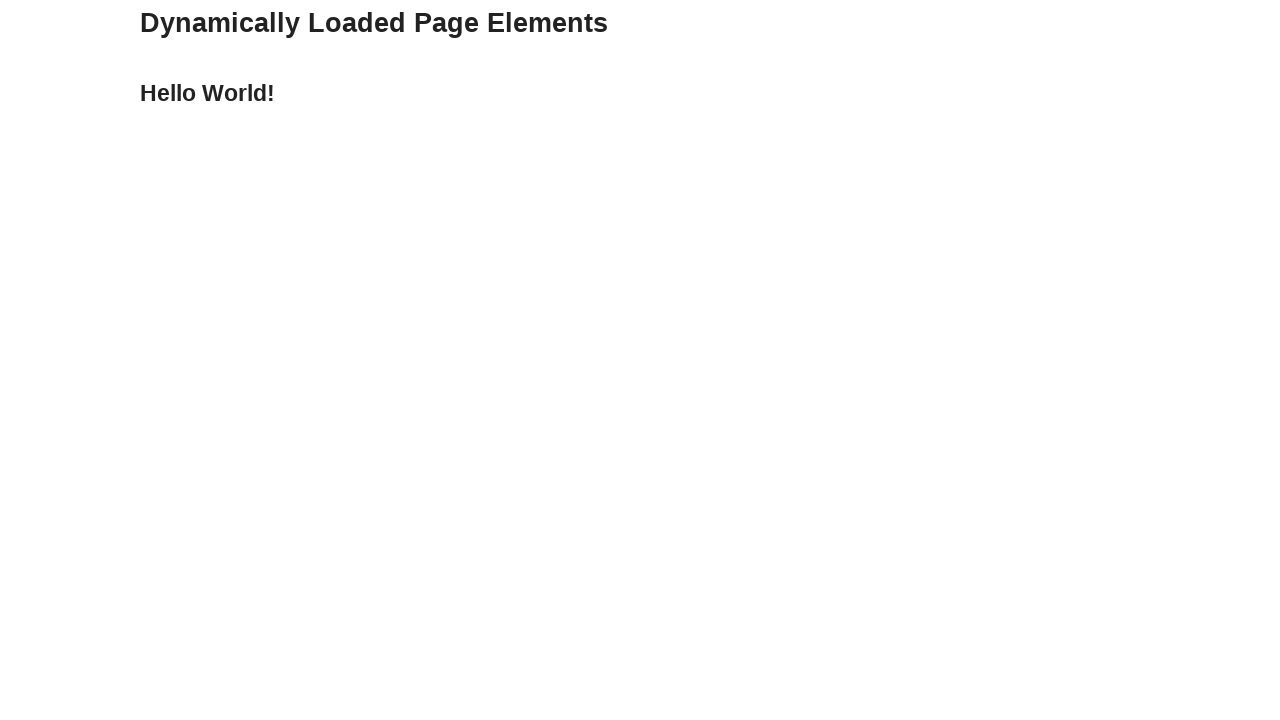